Fills out a form with personal information (first name, last name, city, country) and submits it using an XPath selector to locate the submit button

Starting URL: http://suninjuly.github.io/find_xpath_form

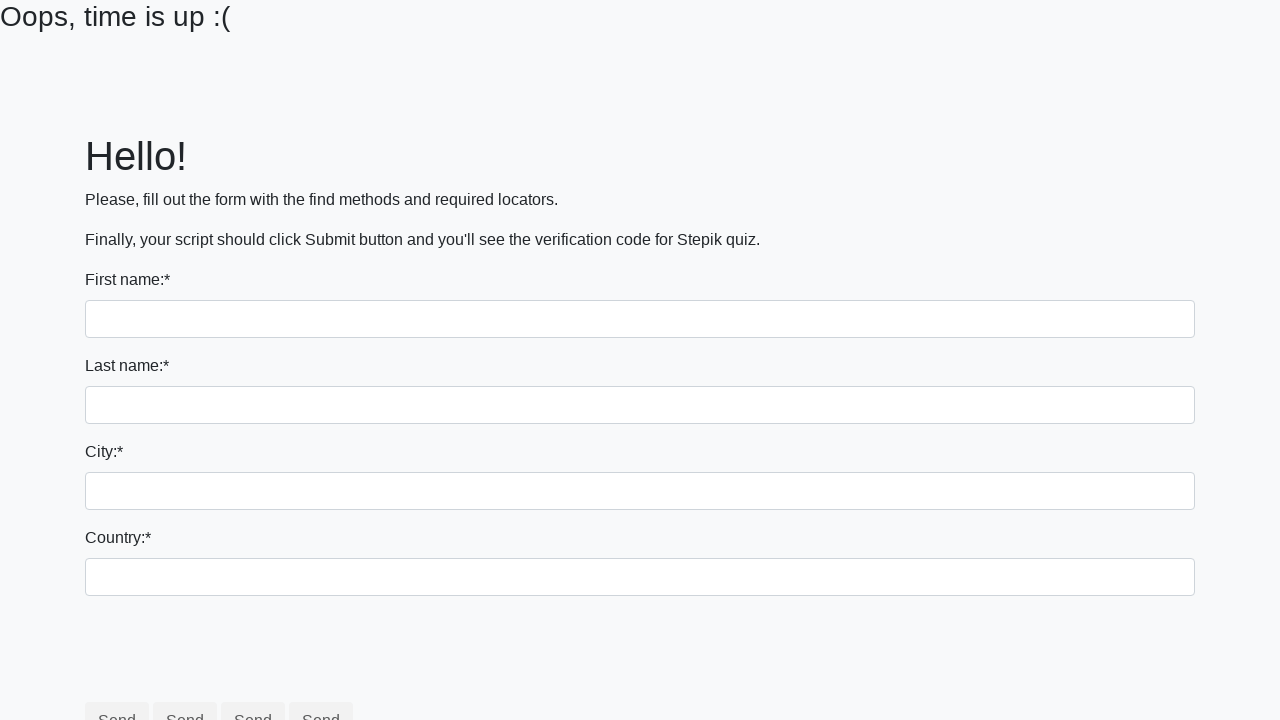

Navigated to form page
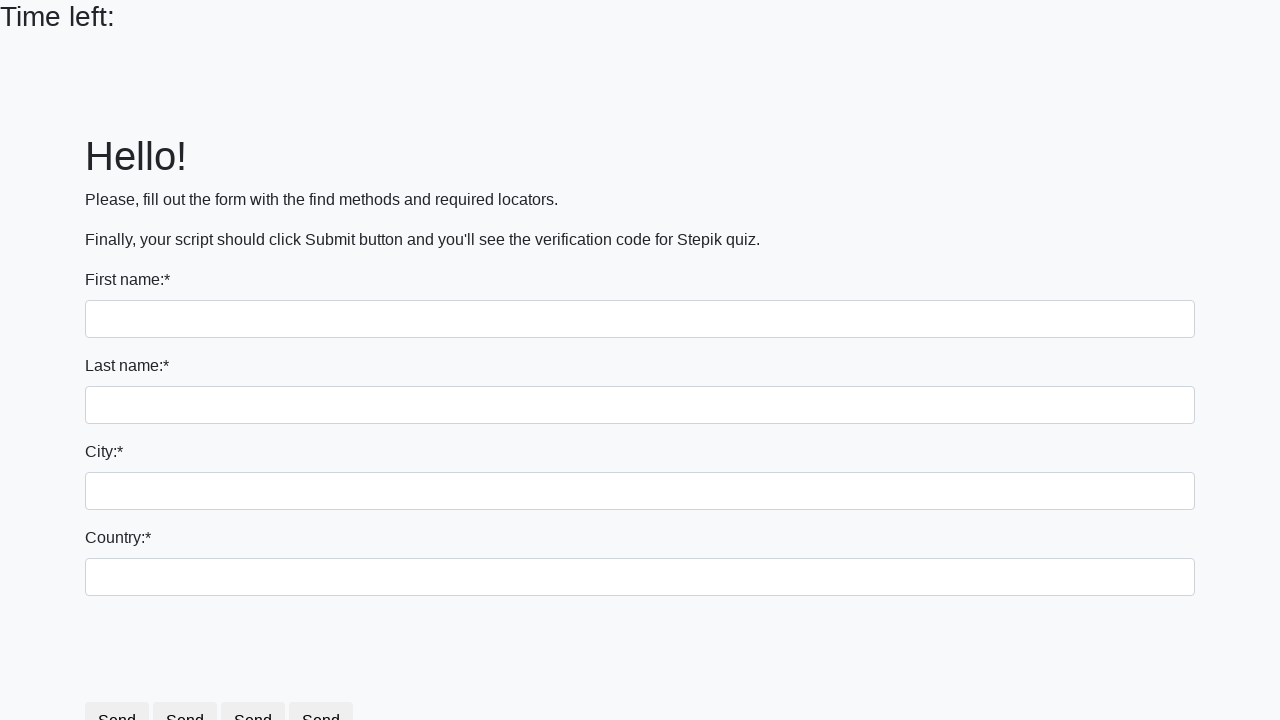

Filled first name field with 'Ivan' on input[name='first_name']
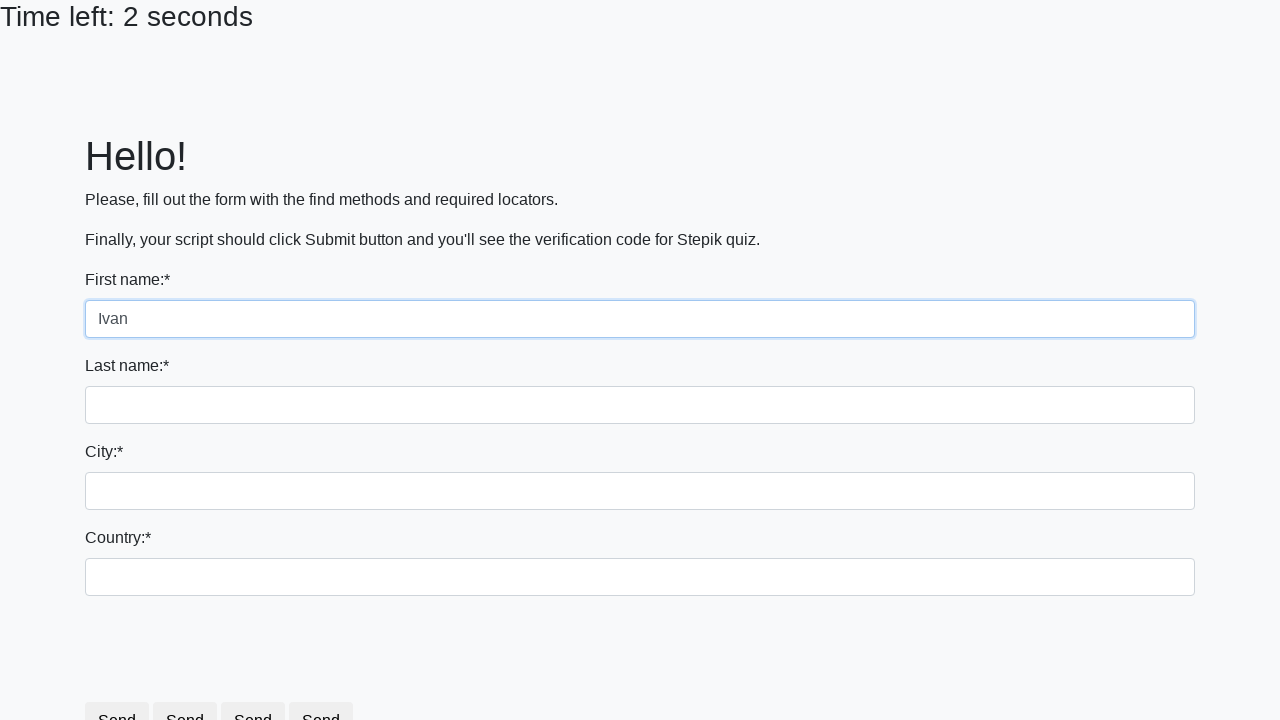

Filled last name field with 'Petrov' on input[name='last_name']
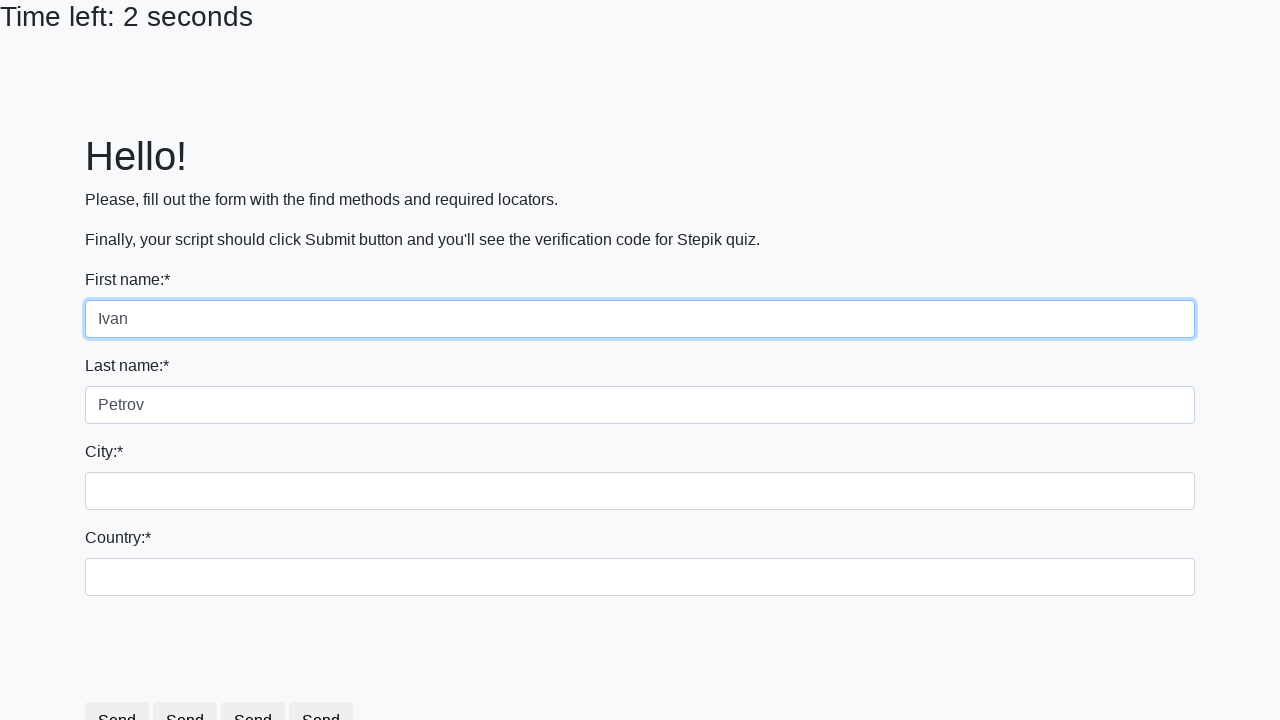

Filled city field with 'Moscow' on .city
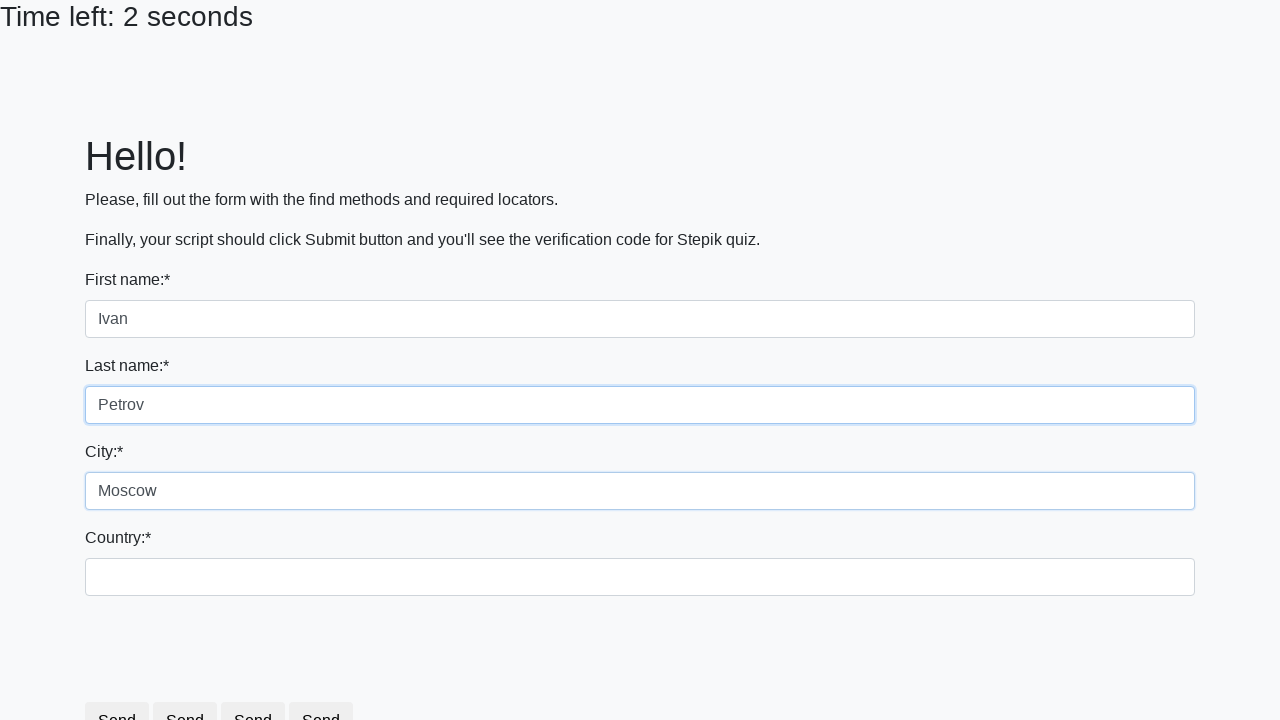

Filled country field with 'Russia' on #country
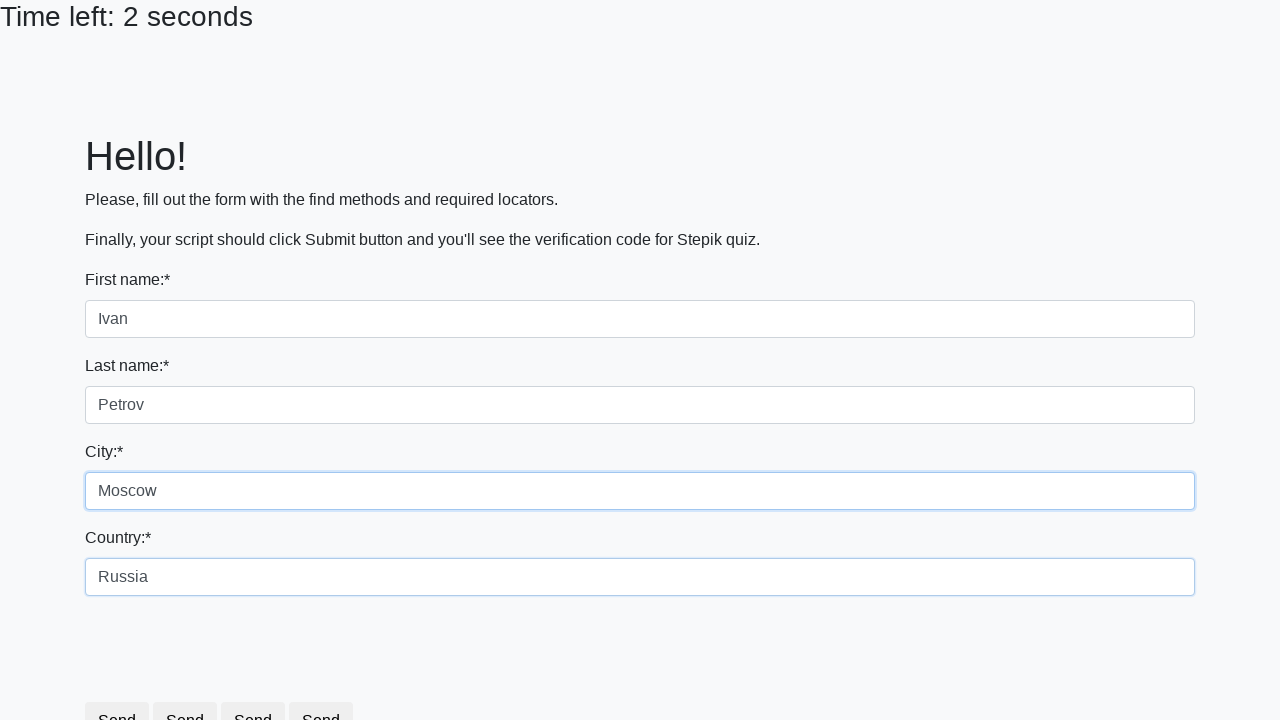

Clicked submit button using XPath selector at (259, 685) on xpath=//button[@type='submit']
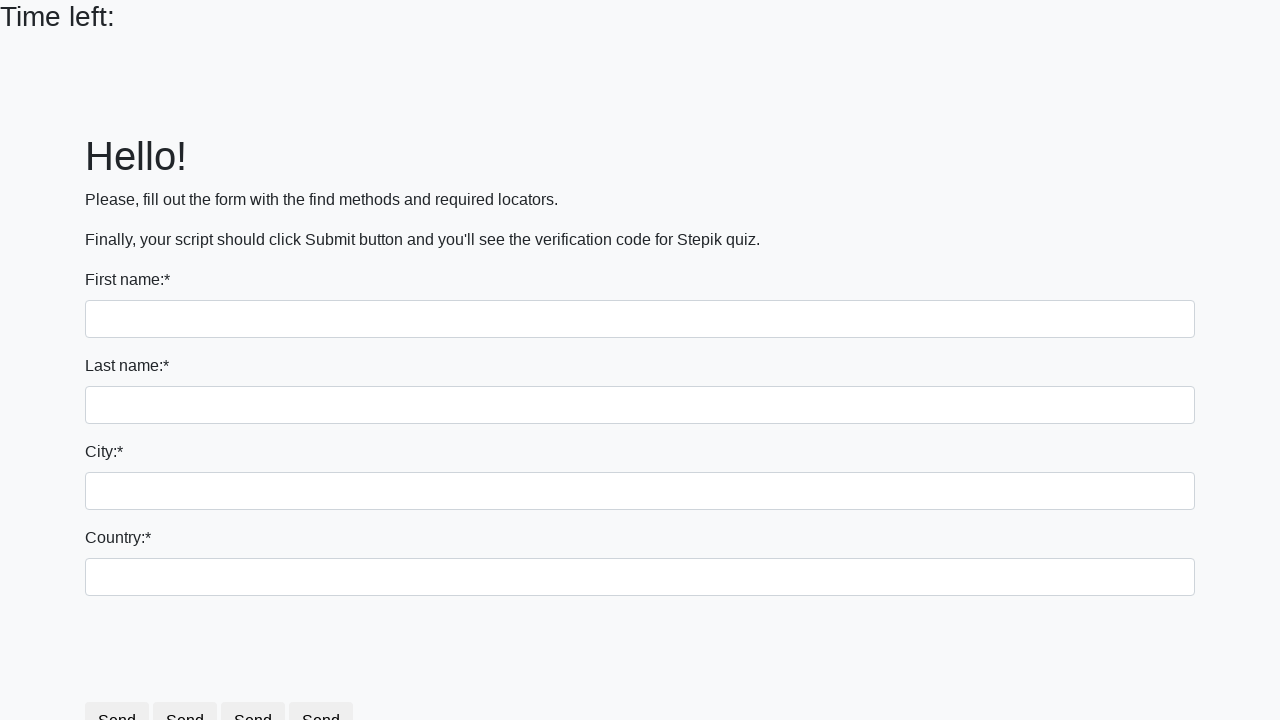

Alert dialog accepted
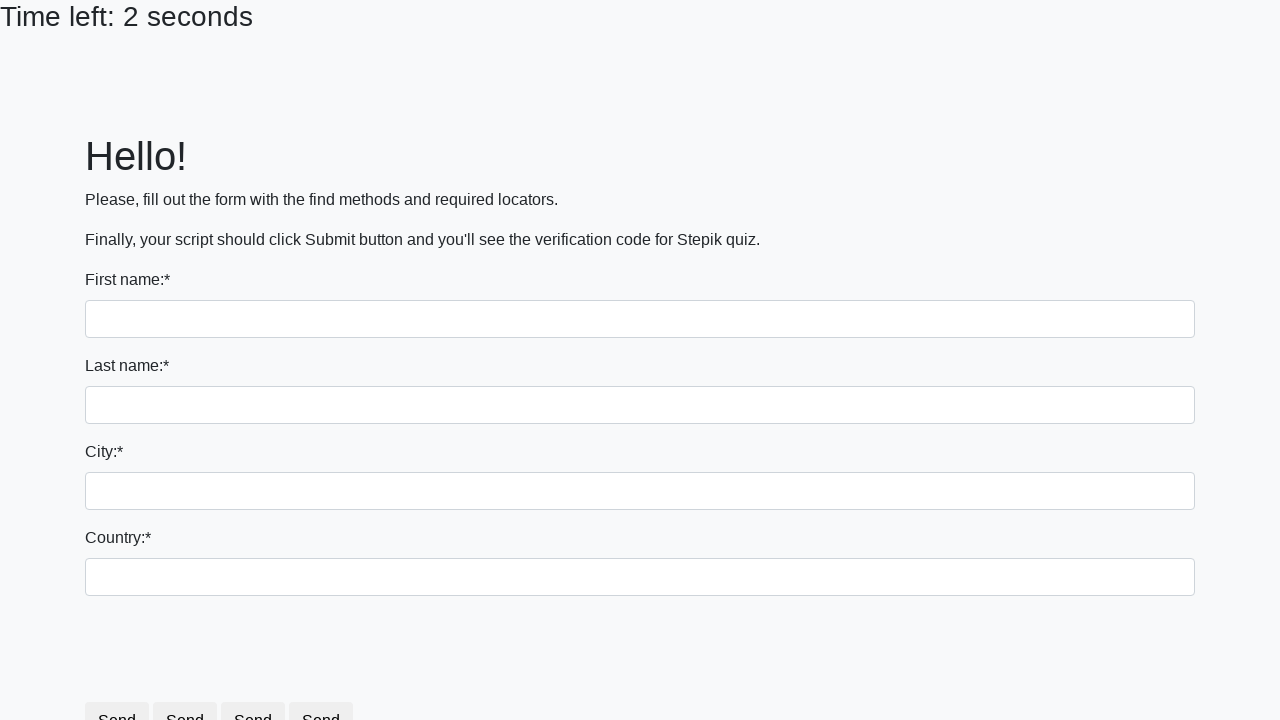

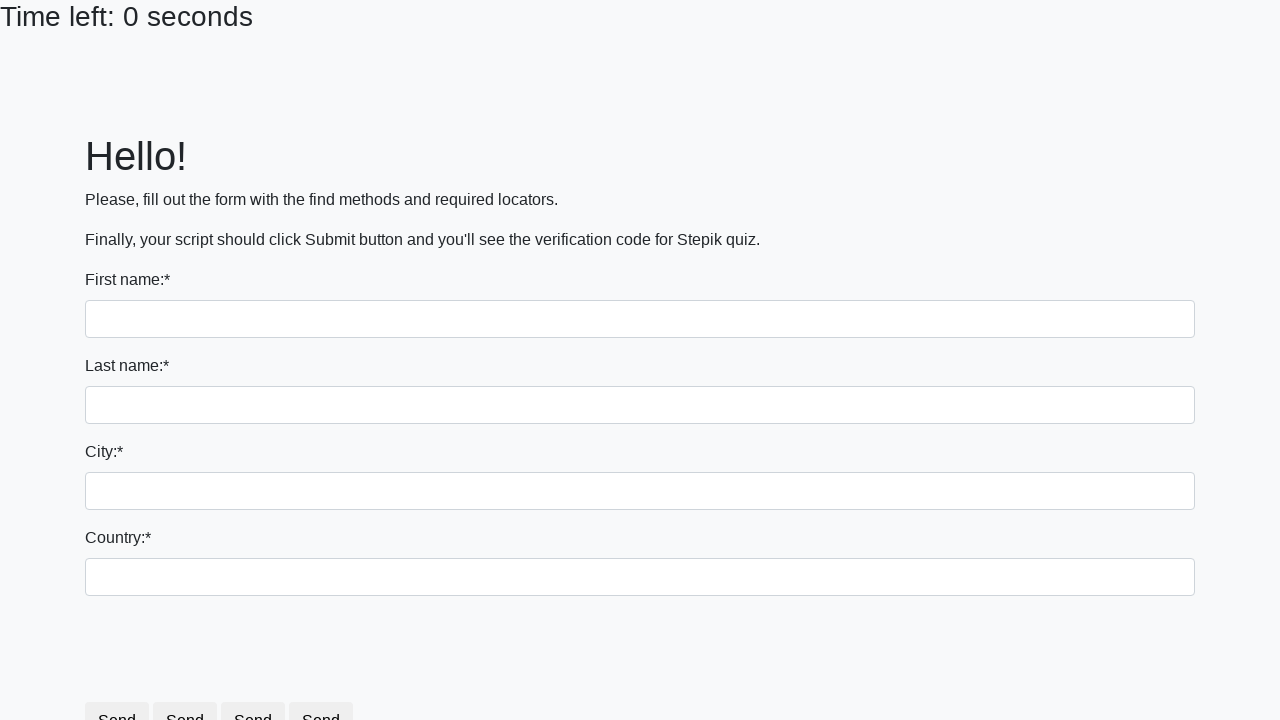